Tests adding a single todo item to the TodoMVC React application and verifies it appears in the list

Starting URL: https://todomvc.com/examples/react/dist/

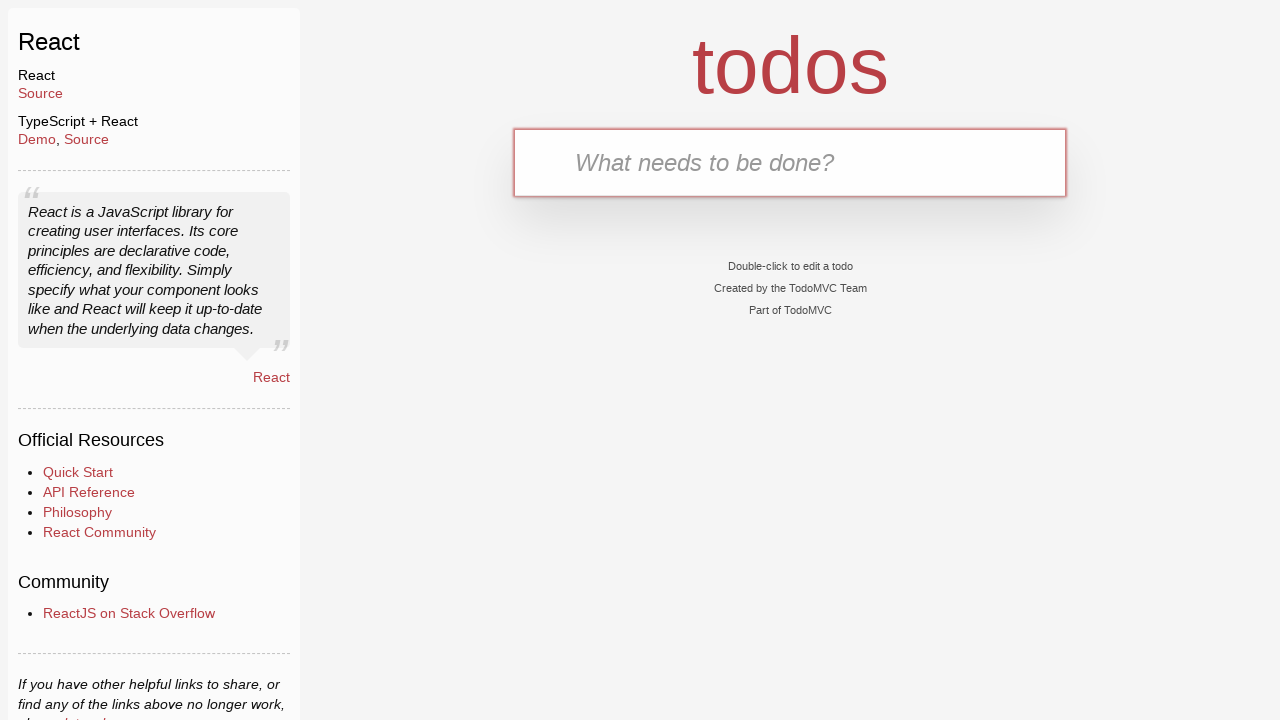

Filled new todo input with 'Buy groceries' on .new-todo
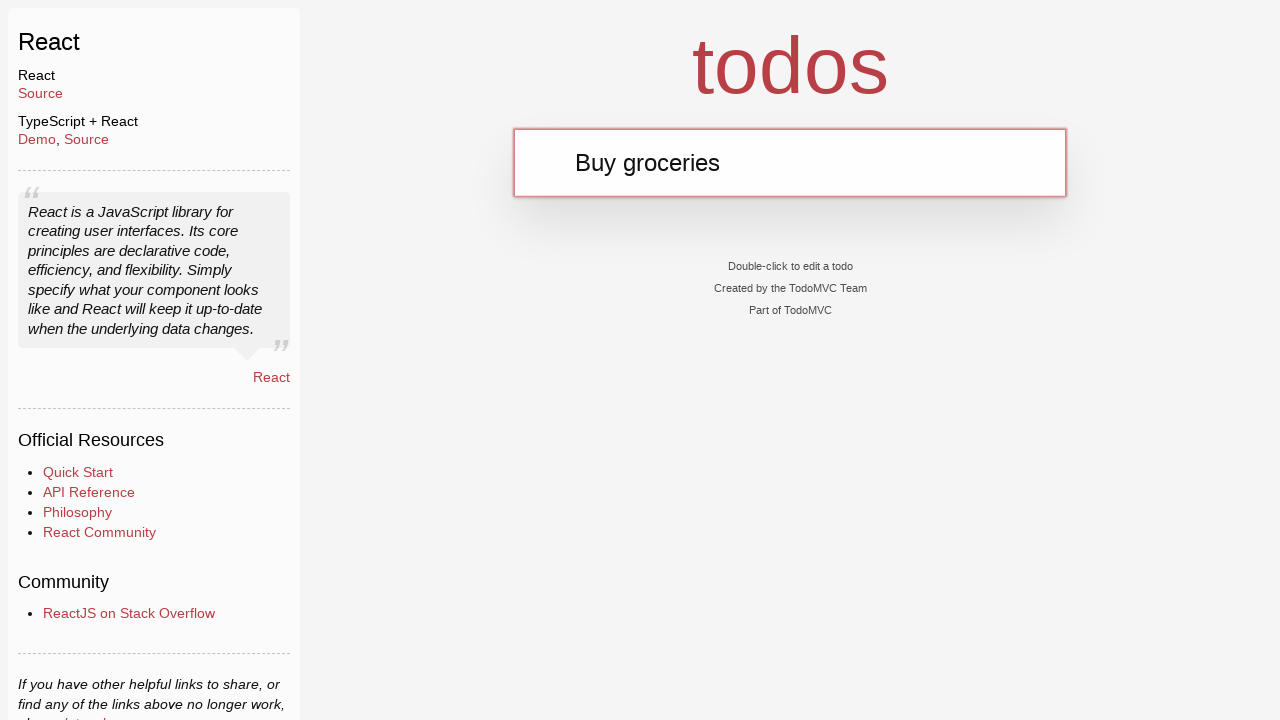

Pressed Enter to add the todo item on .new-todo
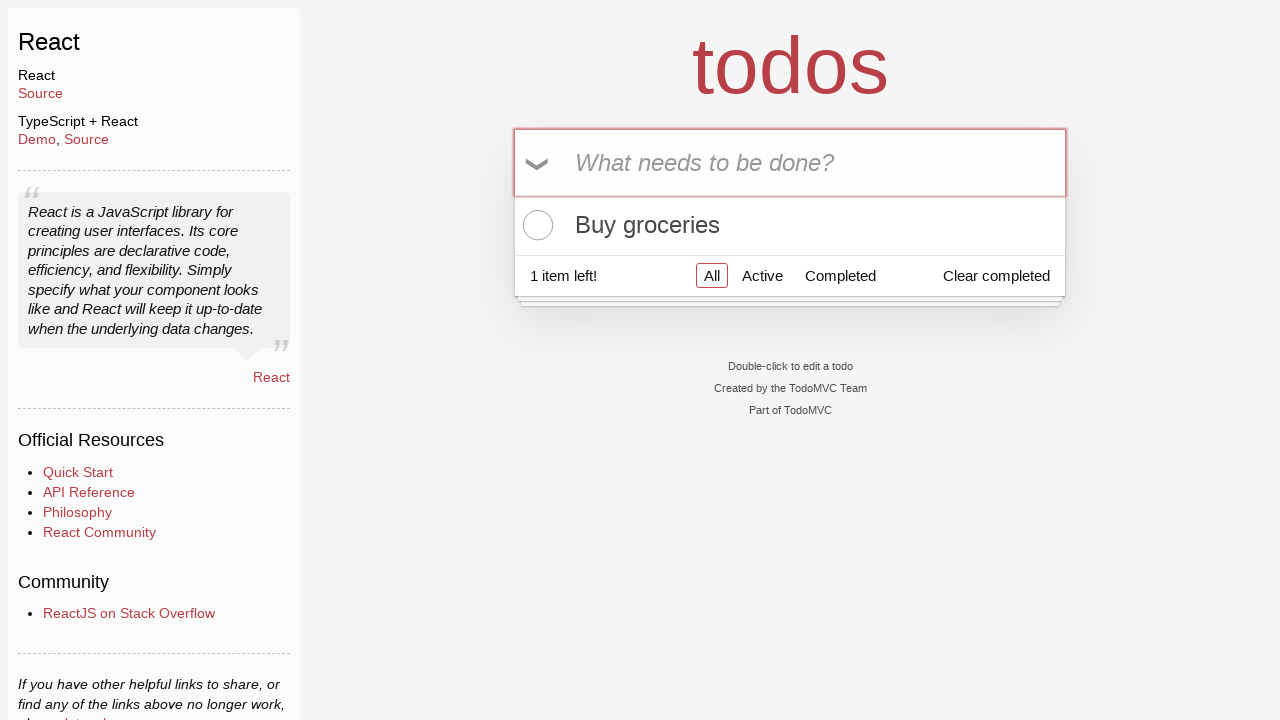

Todo list item appeared in the DOM
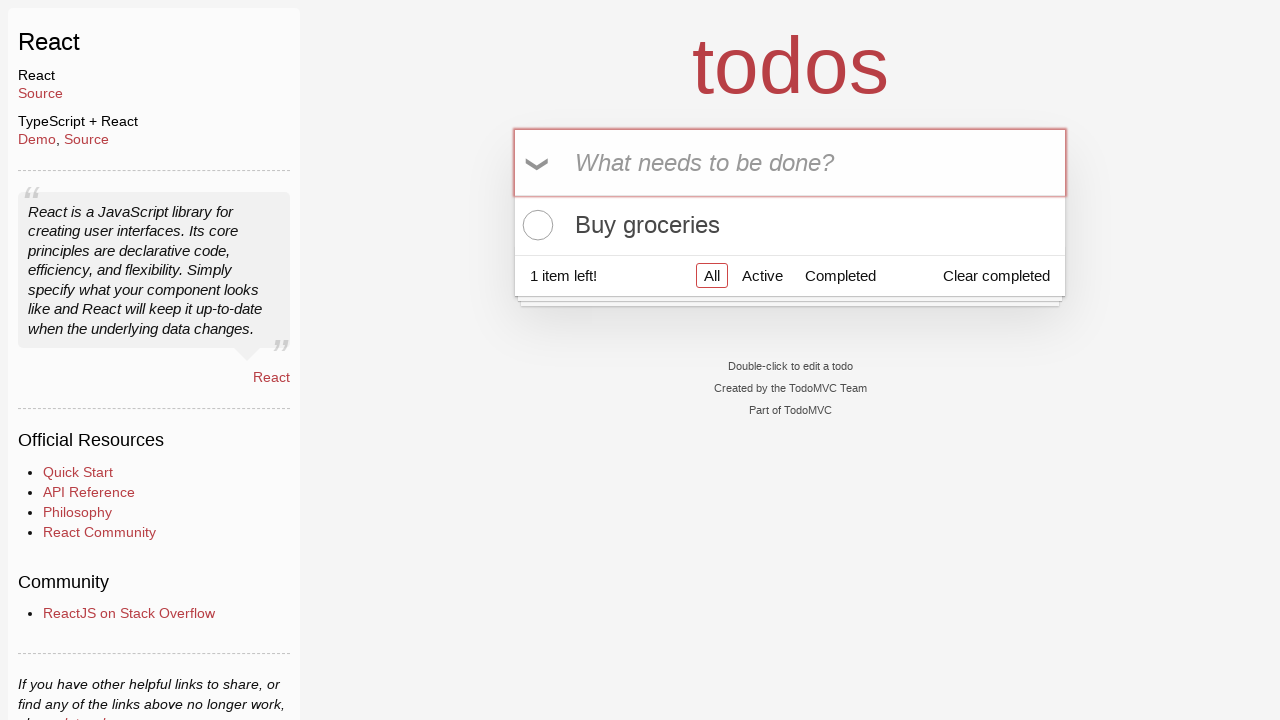

Located todo label element
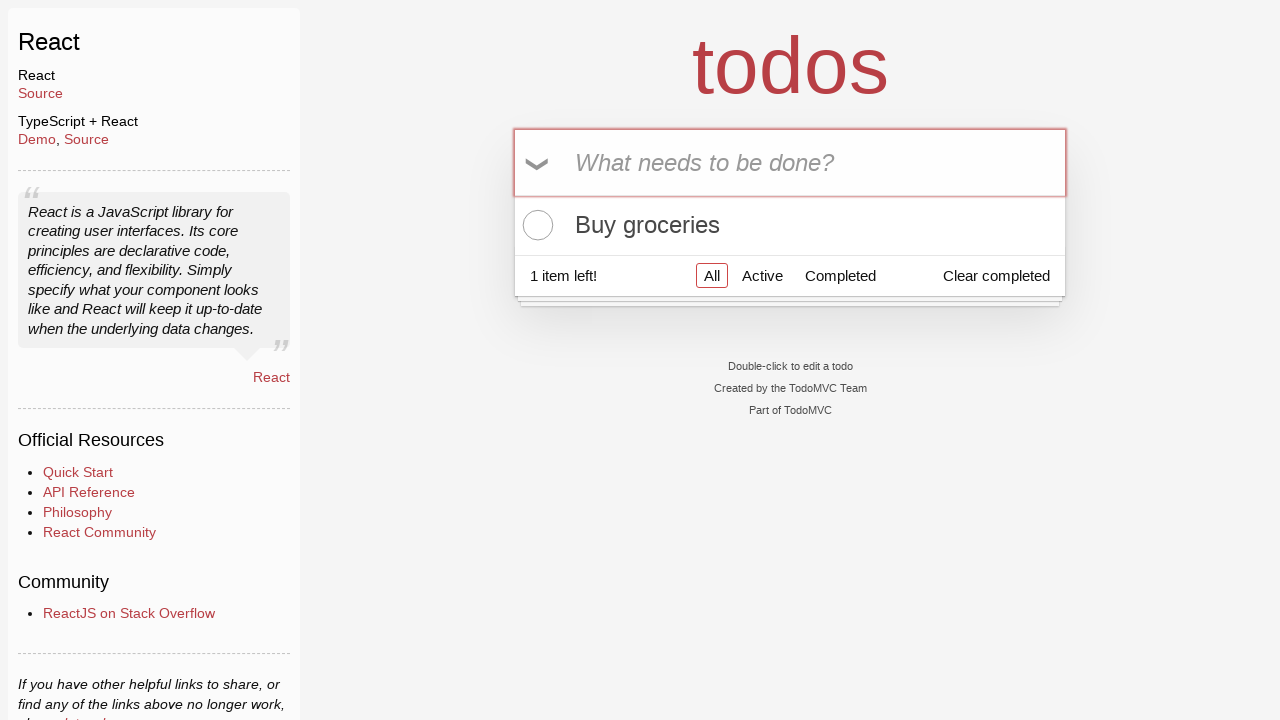

Verified exactly one todo item exists in the list
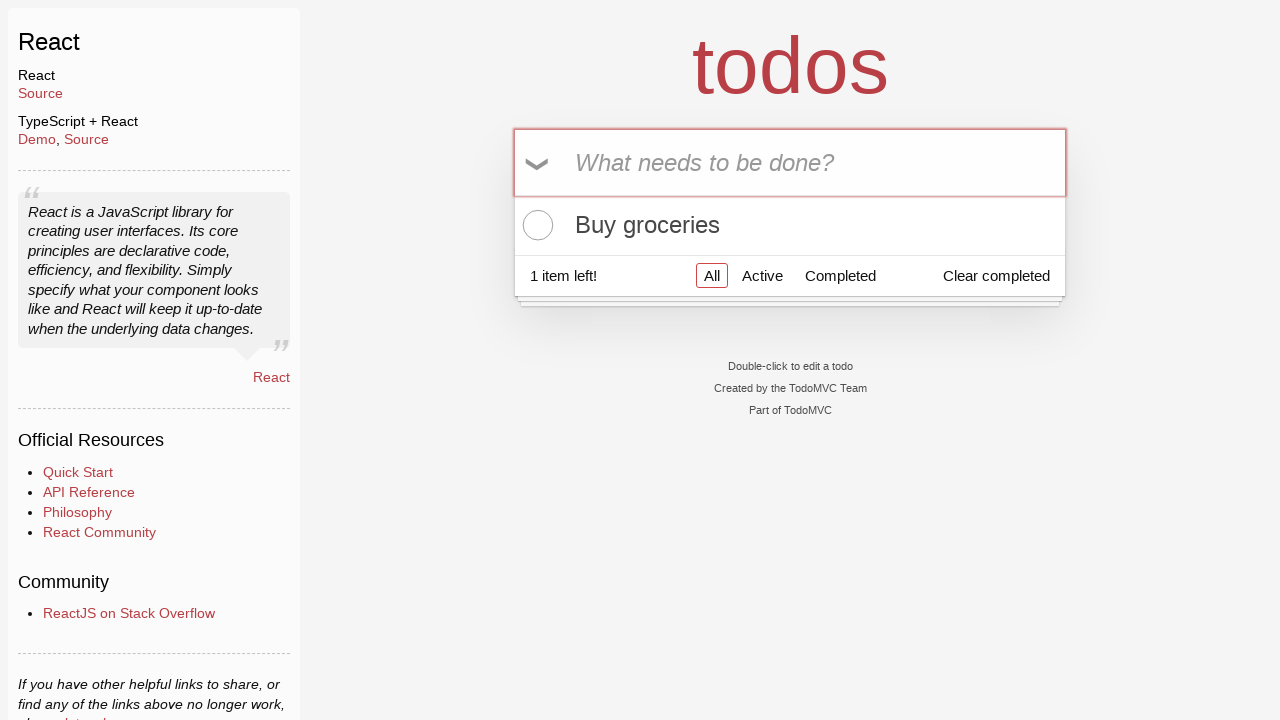

Verified todo label text is 'Buy groceries'
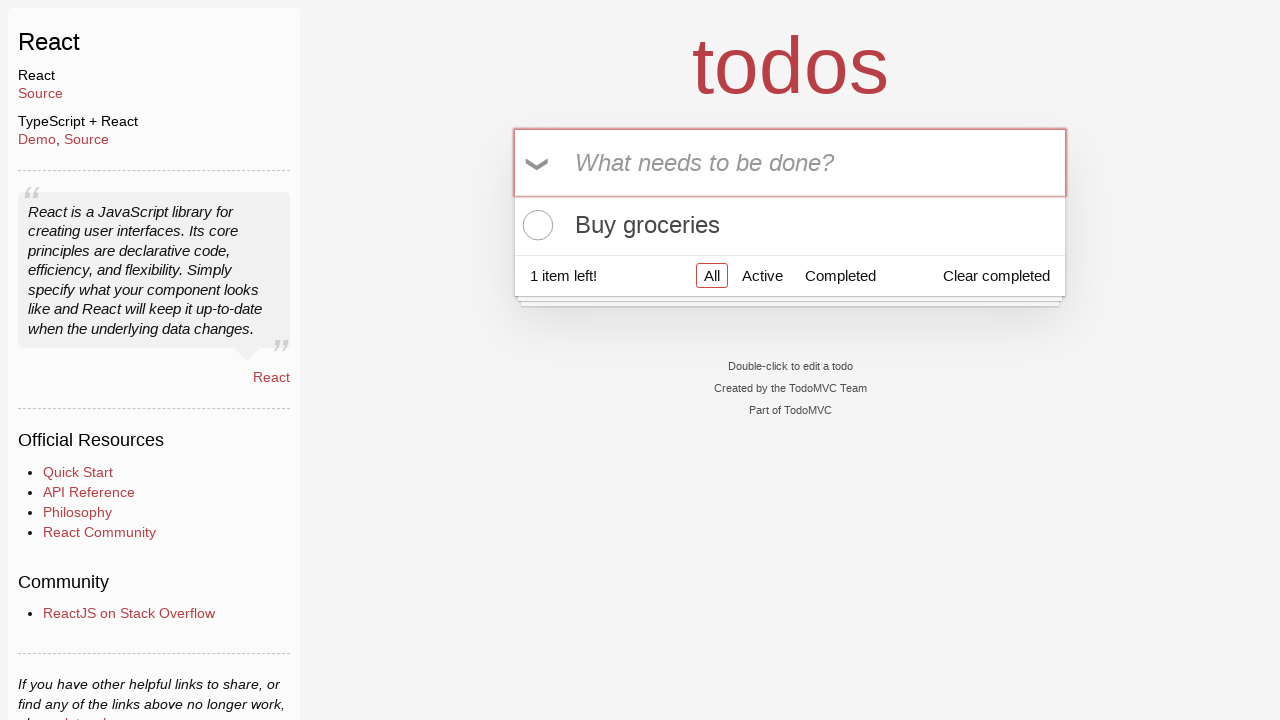

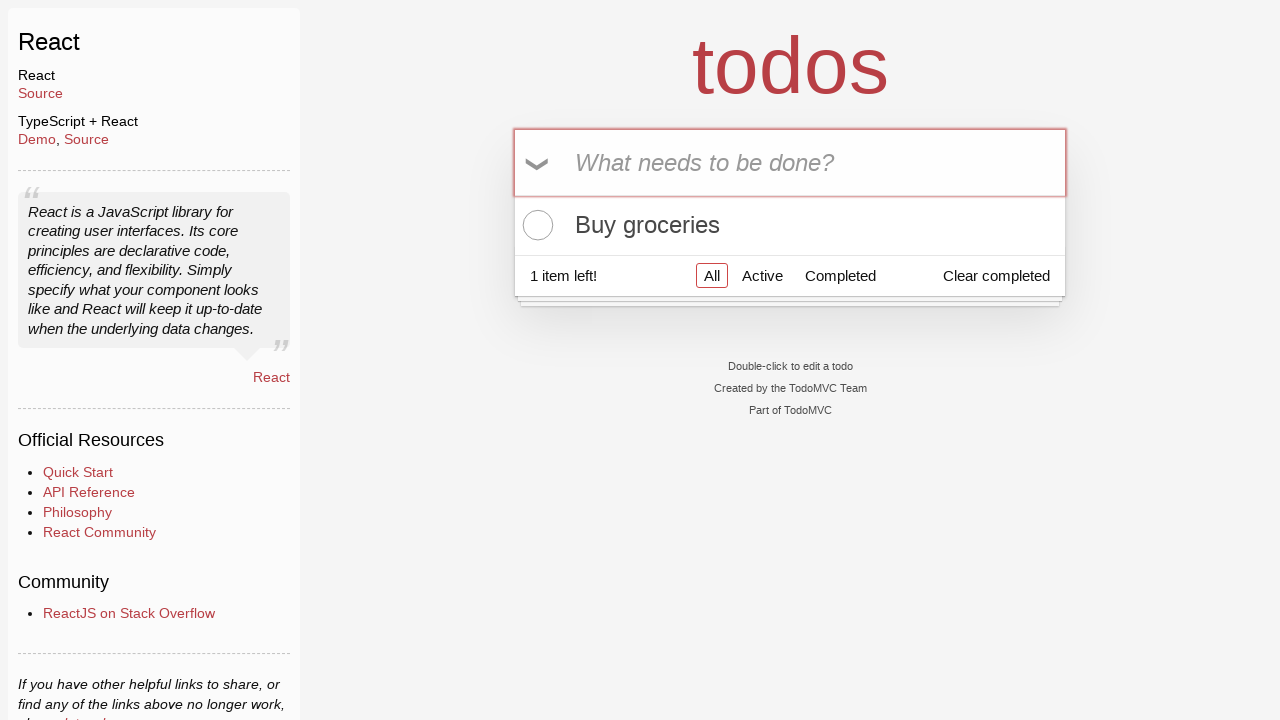